Tests dynamic loading with longer wait time (10 seconds) to ensure content loads

Starting URL: https://automationfc.github.io/dynamic-loading/

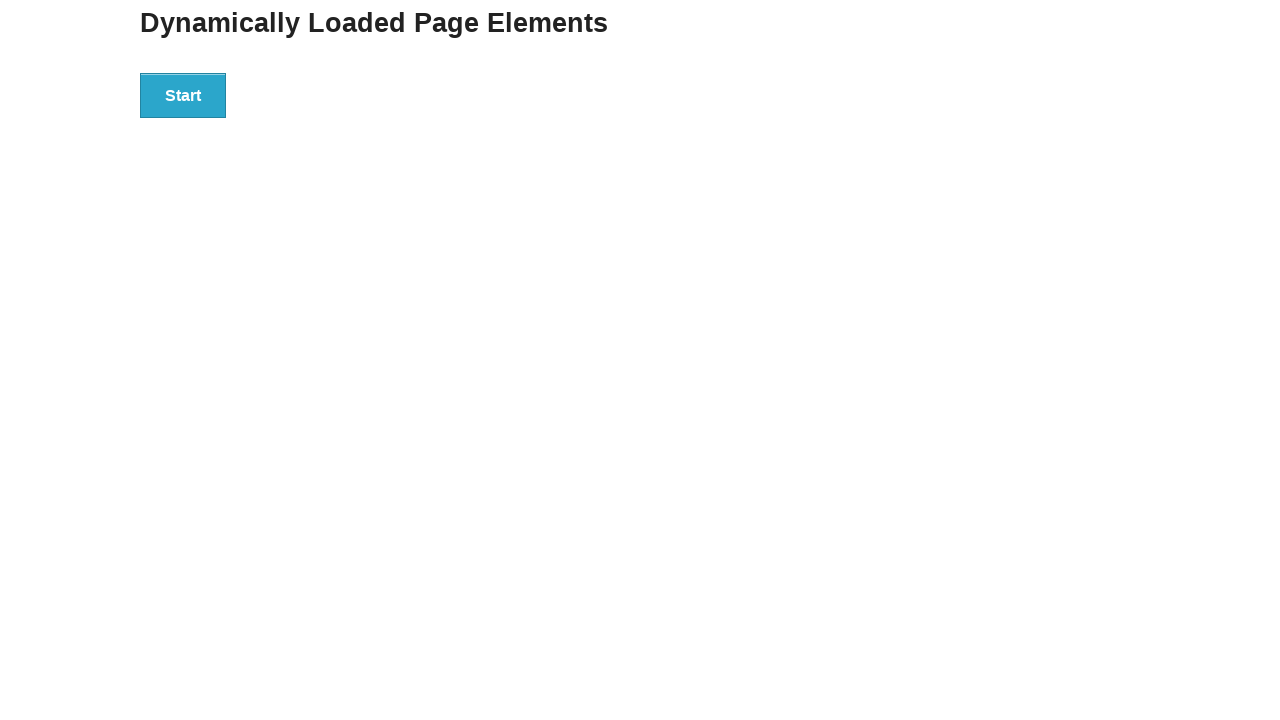

Clicked start button to trigger dynamic loading at (183, 95) on xpath=//div[@id='start']/button
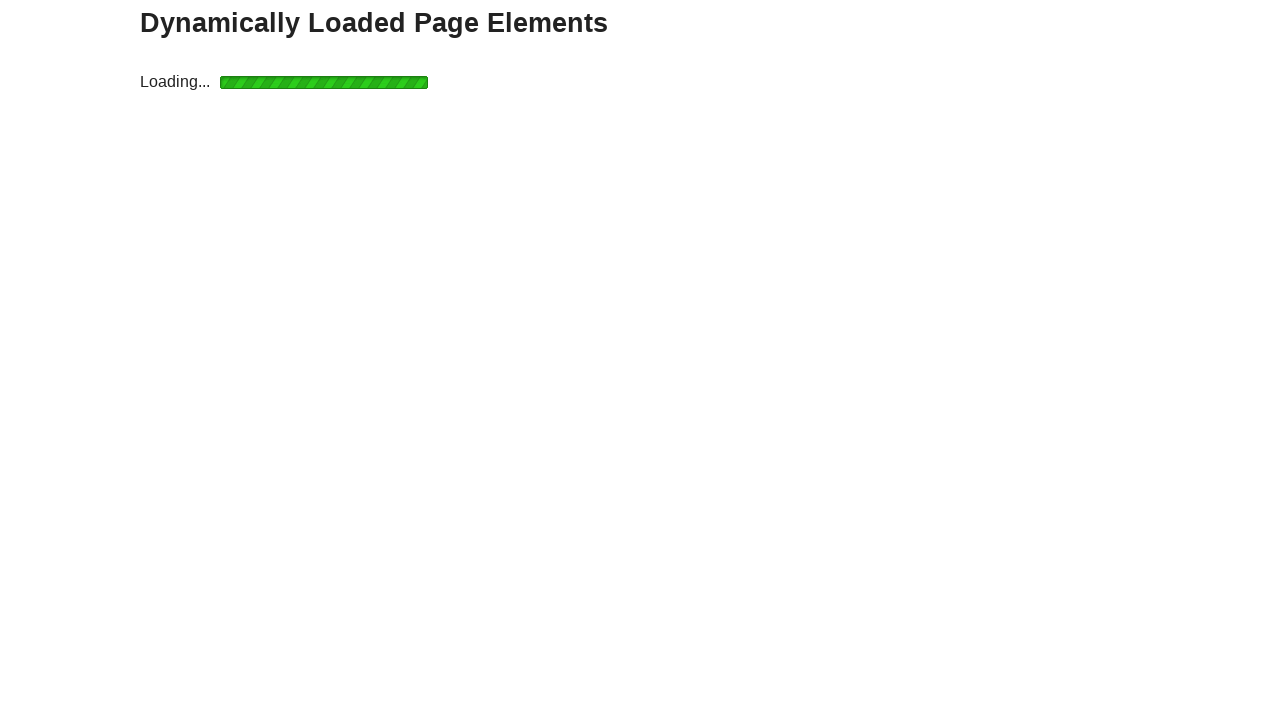

Waited for finish element to load with 15 second timeout
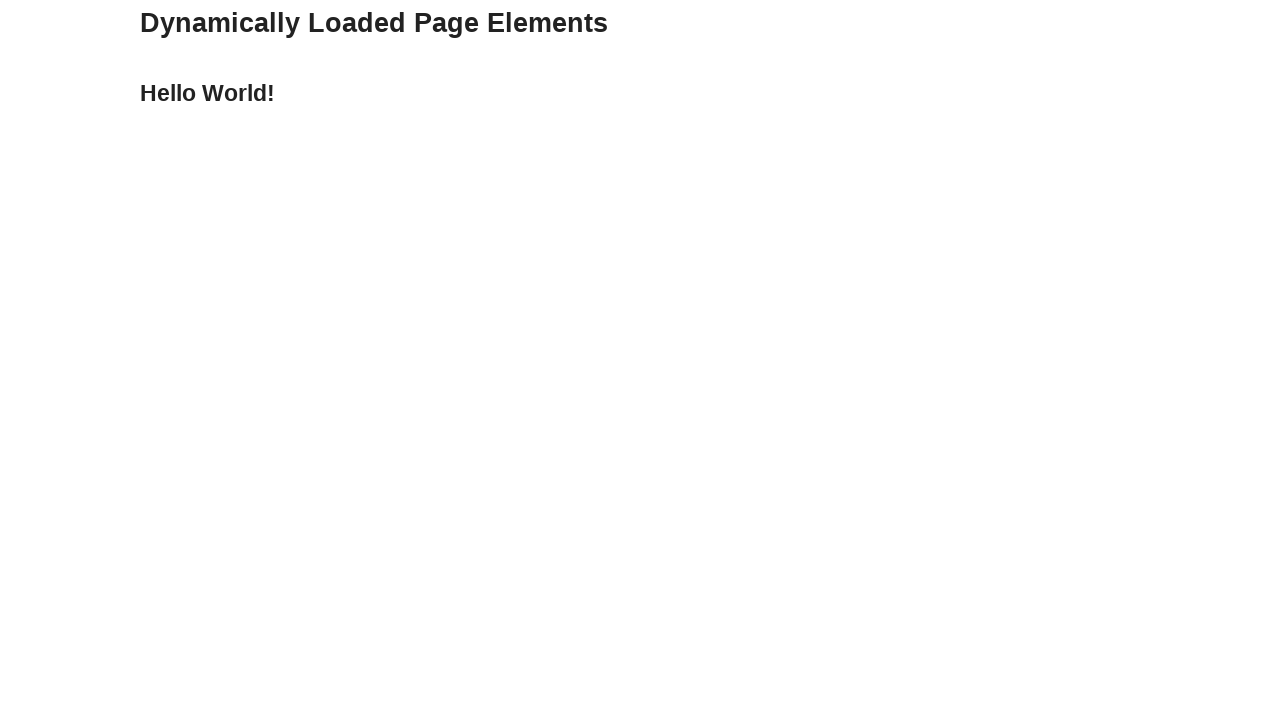

Verified that finish element contains 'Hello World!' text
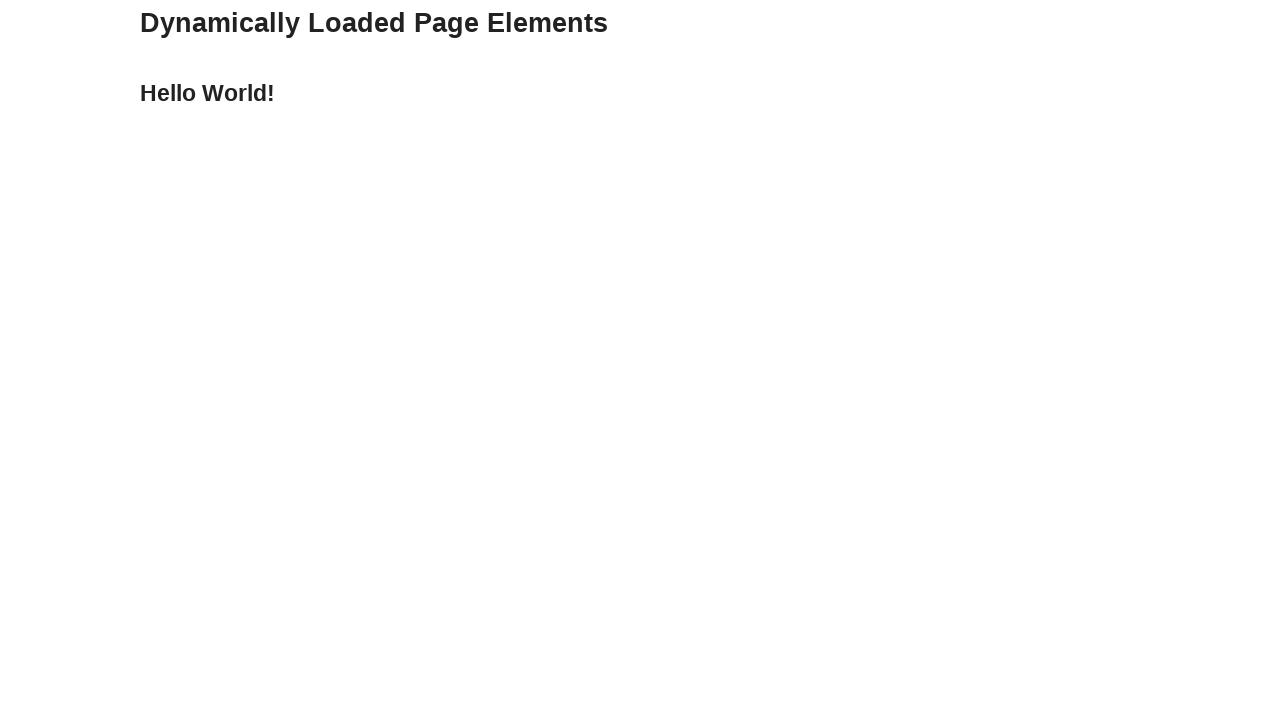

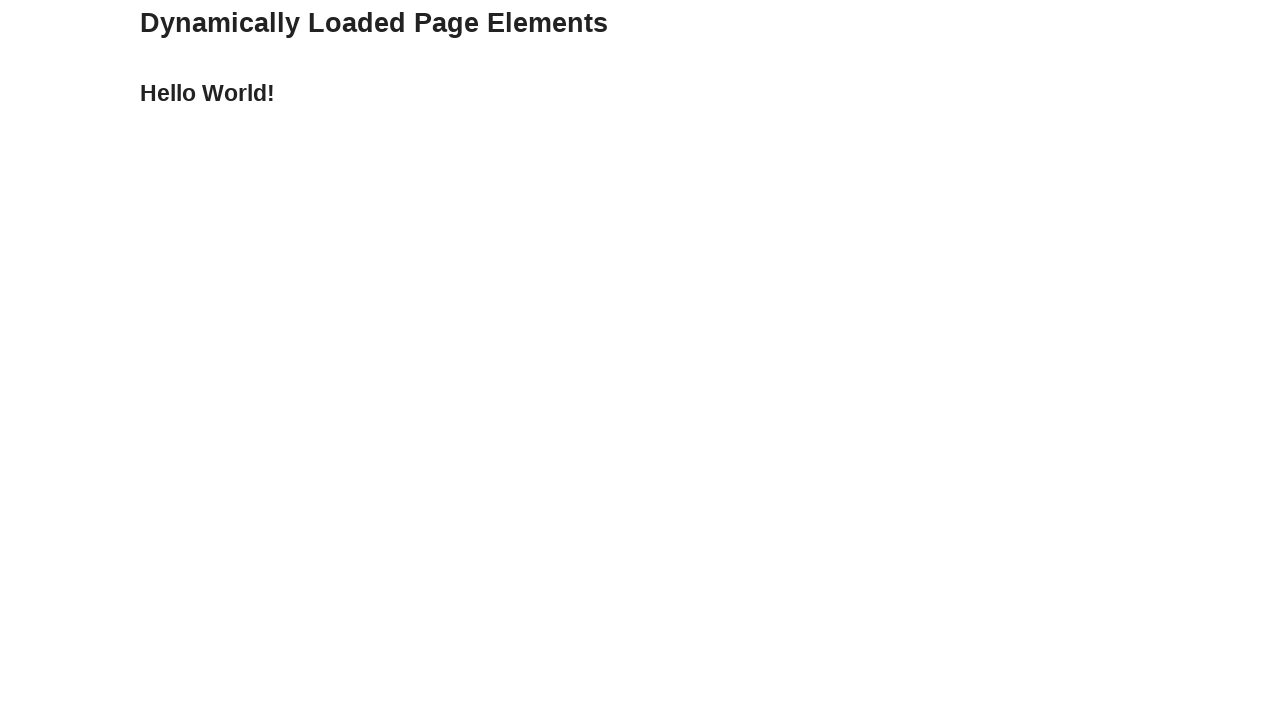